Navigates to BlazeDemo and selects "Boston" from the departure city dropdown

Starting URL: http://blazedemo.com

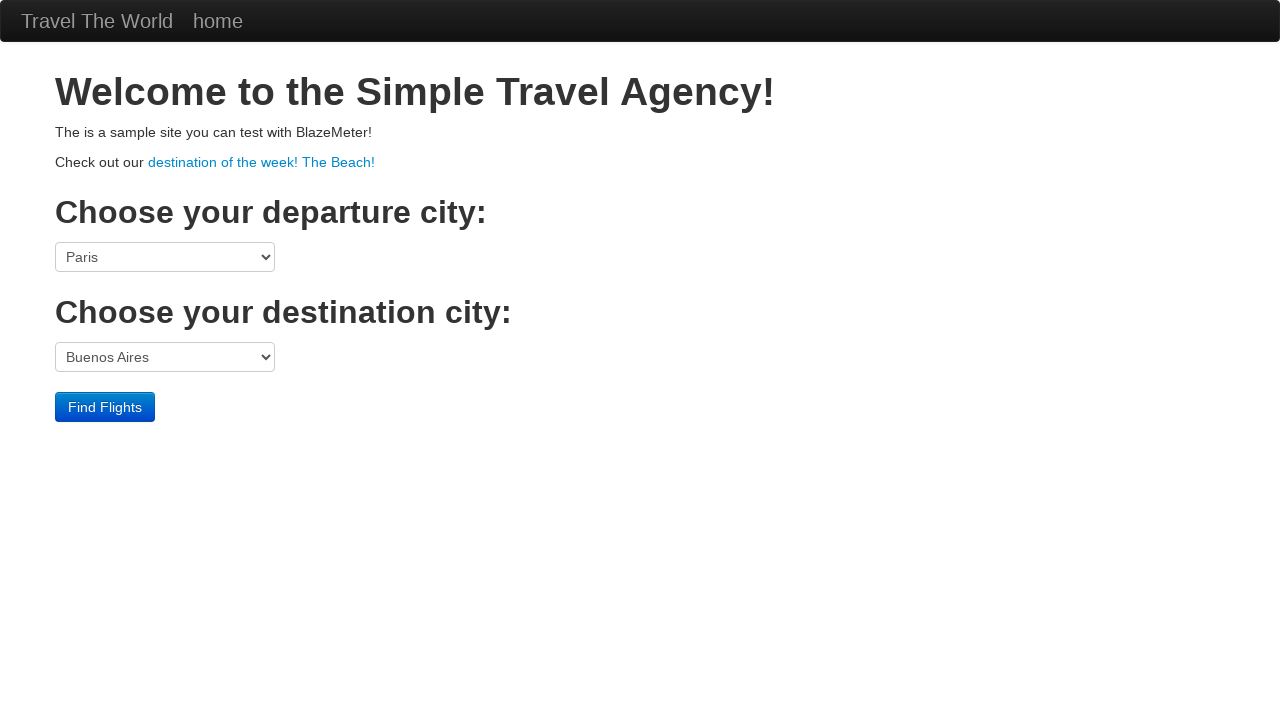

Located the departure city dropdown select element
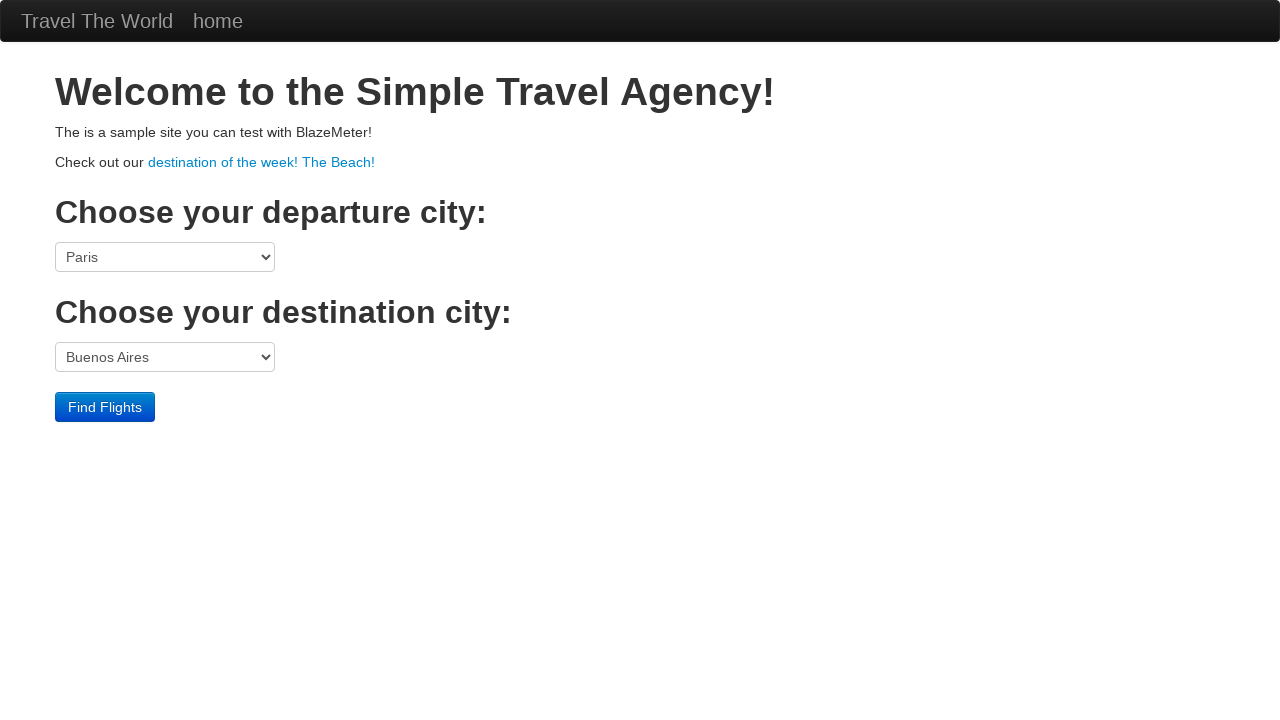

Selected 'Boston' from the departure city dropdown on select >> nth=0
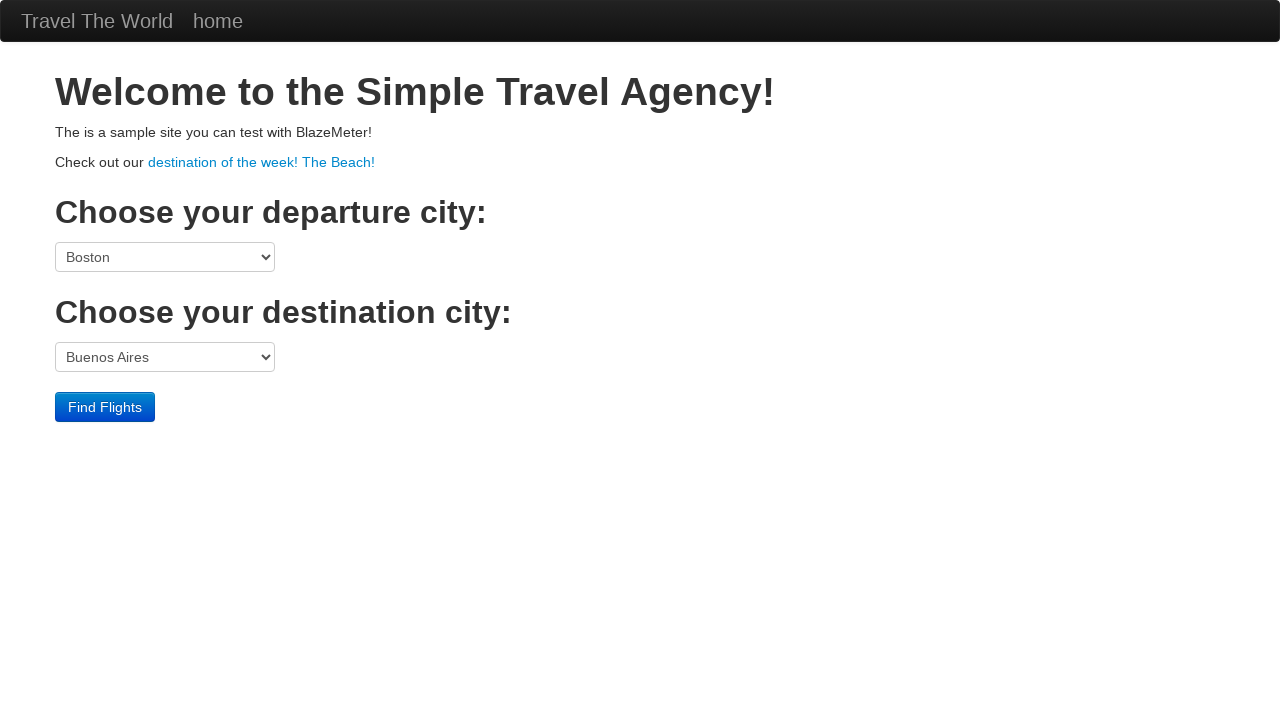

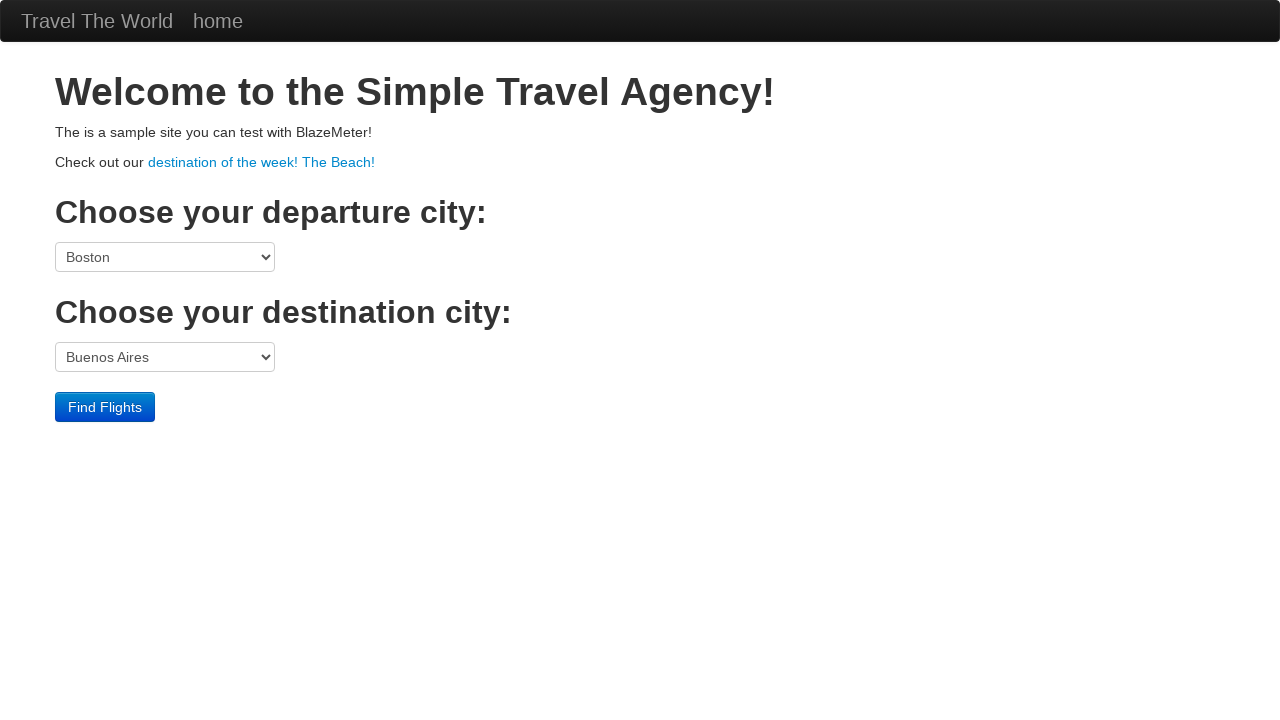